Tests add to cart functionality by clicking the add to cart button on the first product in a grocery shopping practice website

Starting URL: https://rahulshettyacademy.com/seleniumPractise/#/

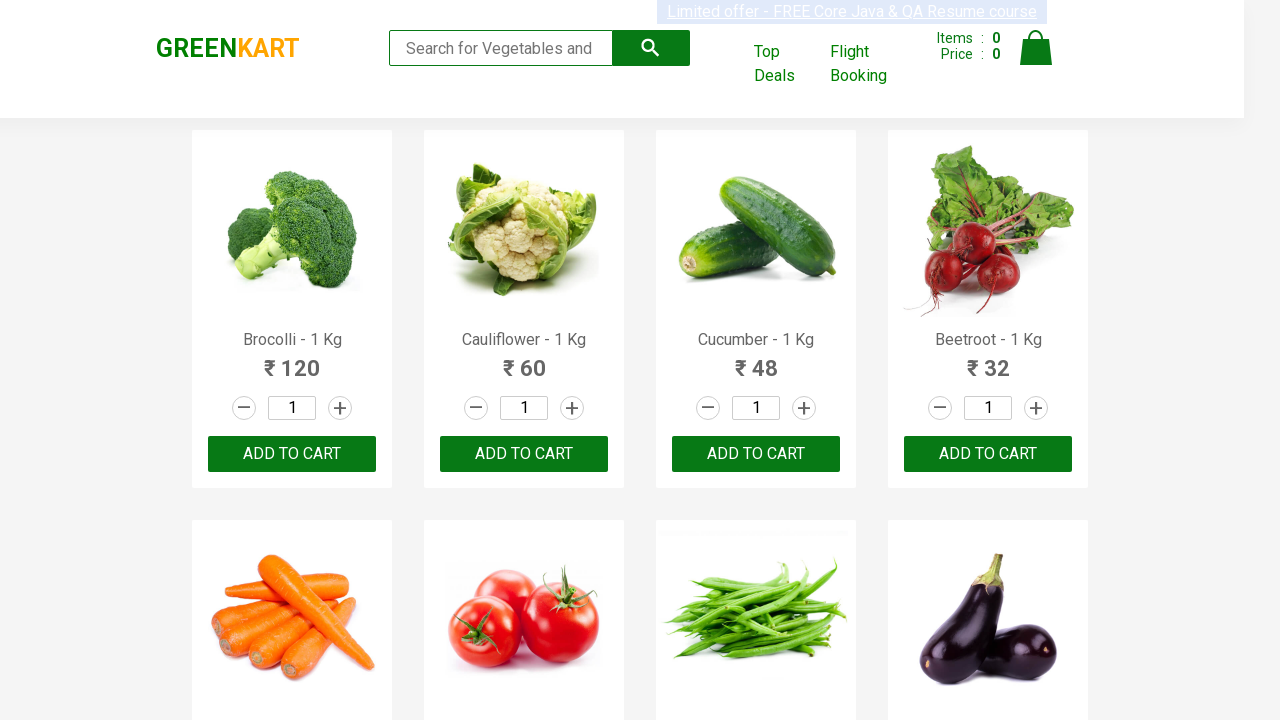

Navigated to grocery shopping practice website
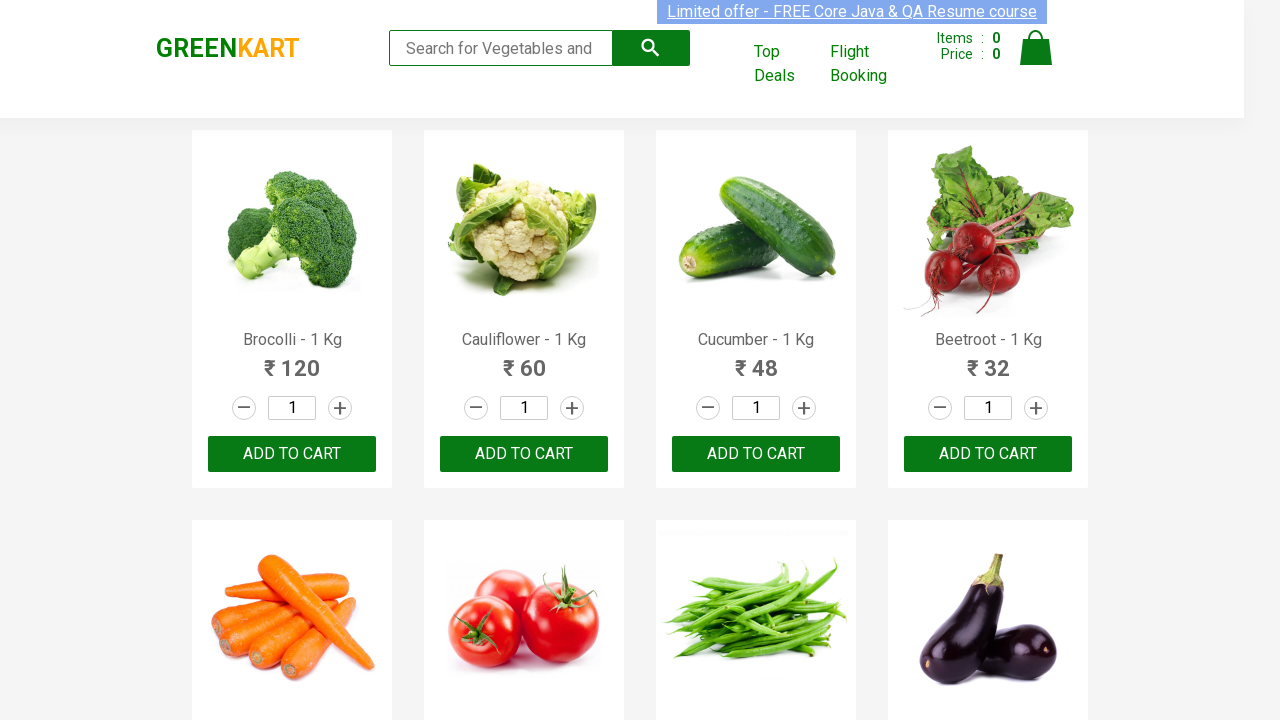

Clicked 'Add to Cart' button on the first product at (292, 454) on (//div[@class='product-action']/button)[1]
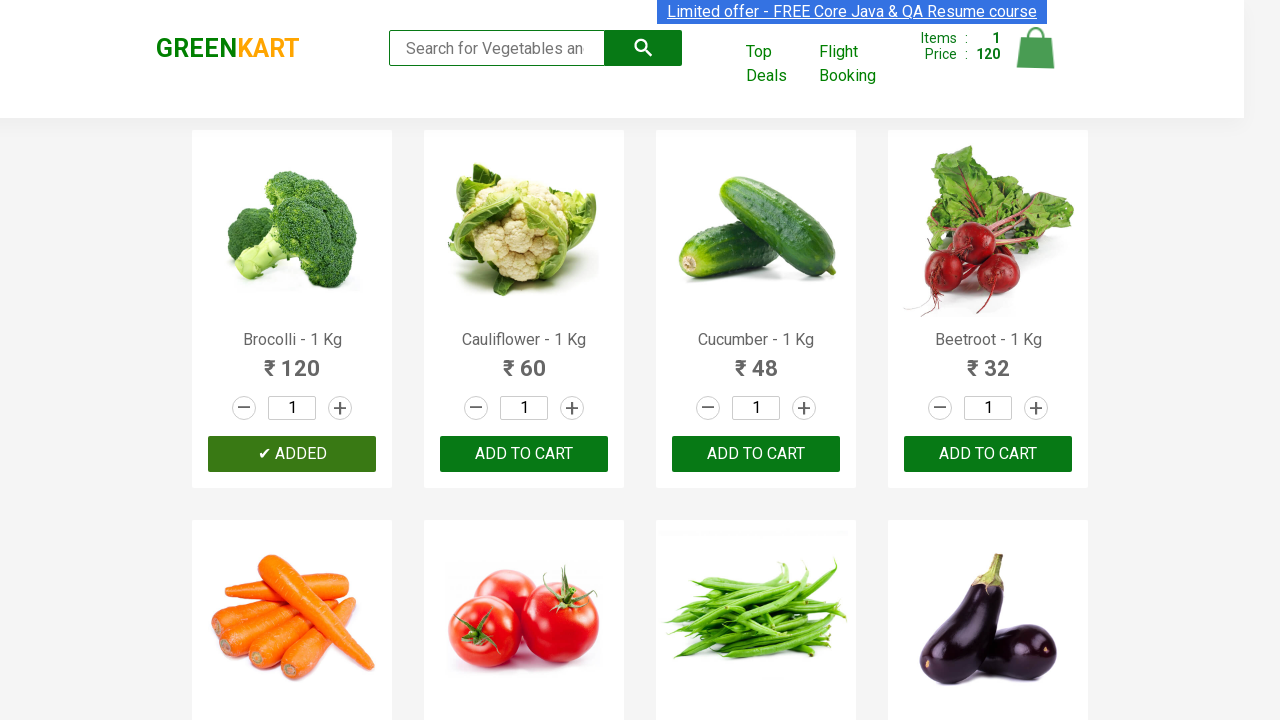

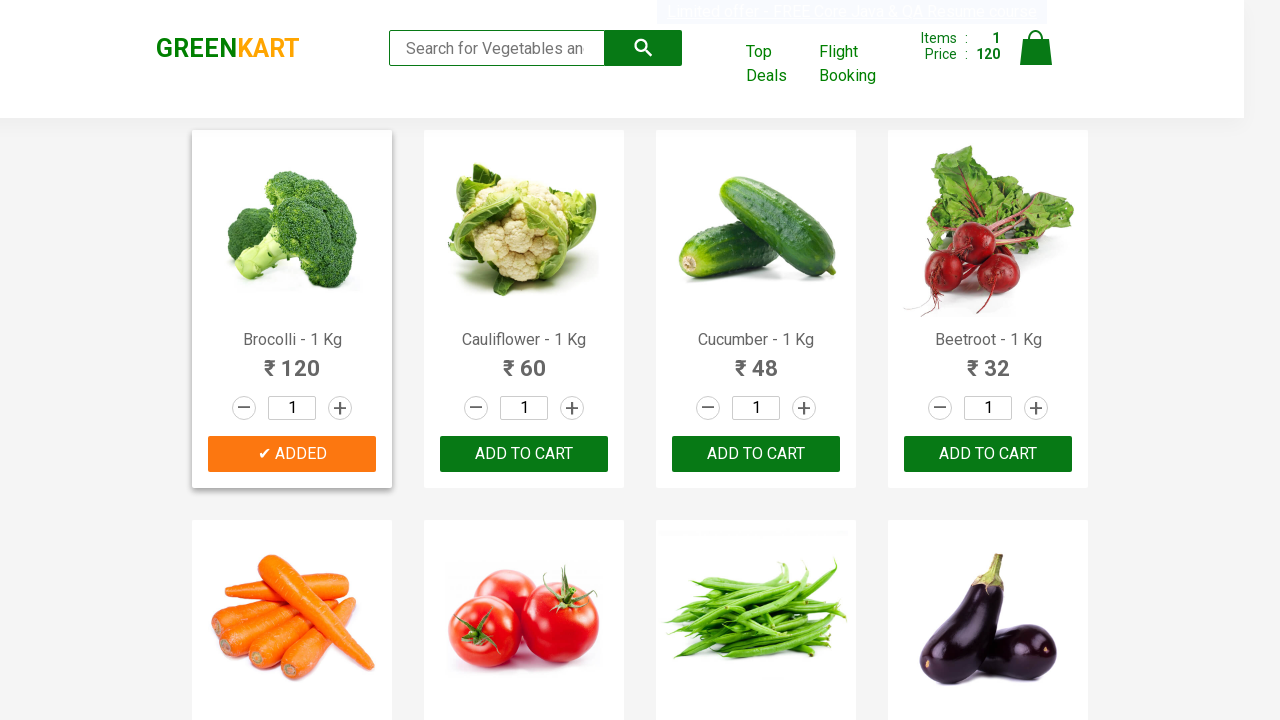